Tests selecting page size of 20 items in a table and validates the correct number of products are displayed

Starting URL: https://www.rahulshettyacademy.com/seleniumPractise/#/offers

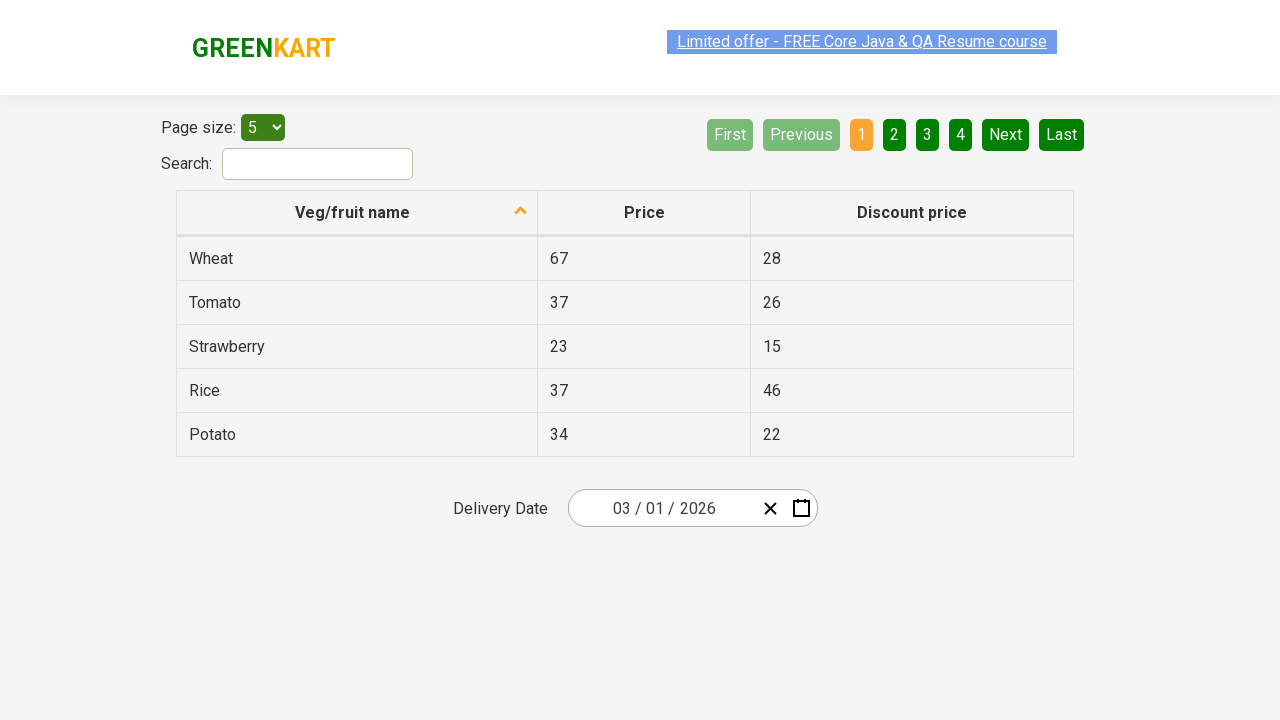

Waited for table to load on offers page
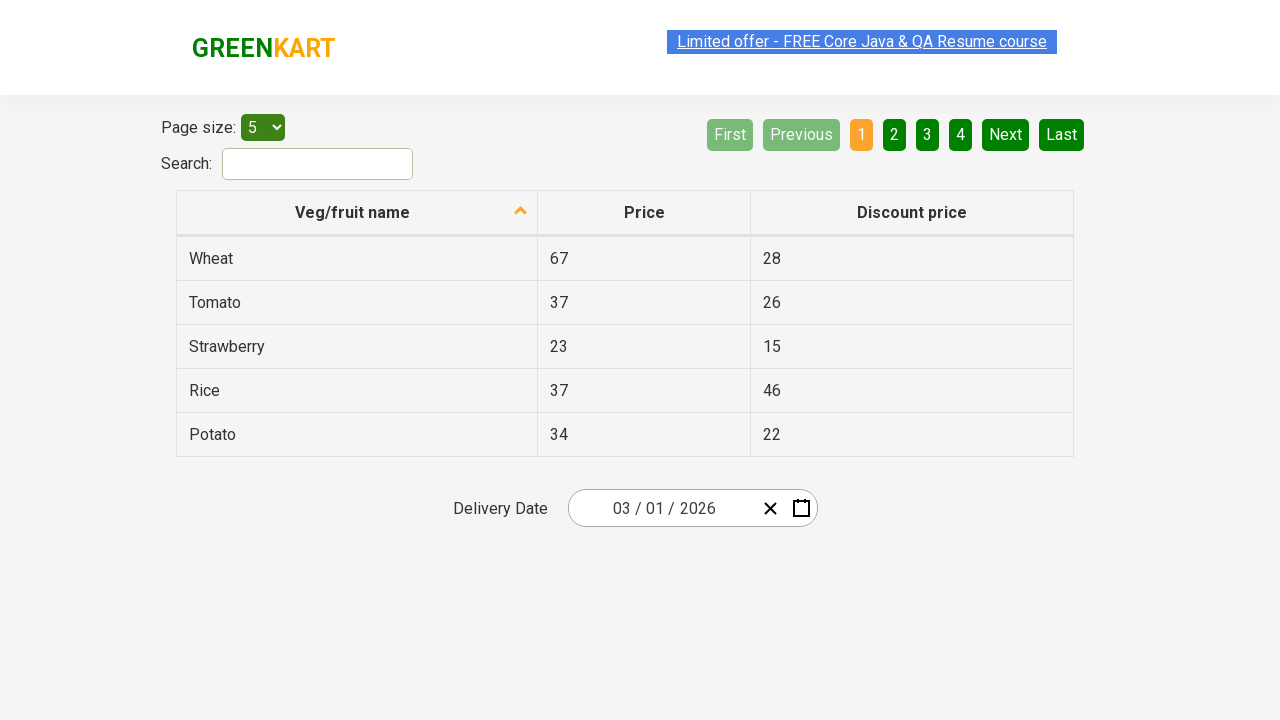

Selected page size of 20 items from dropdown on select
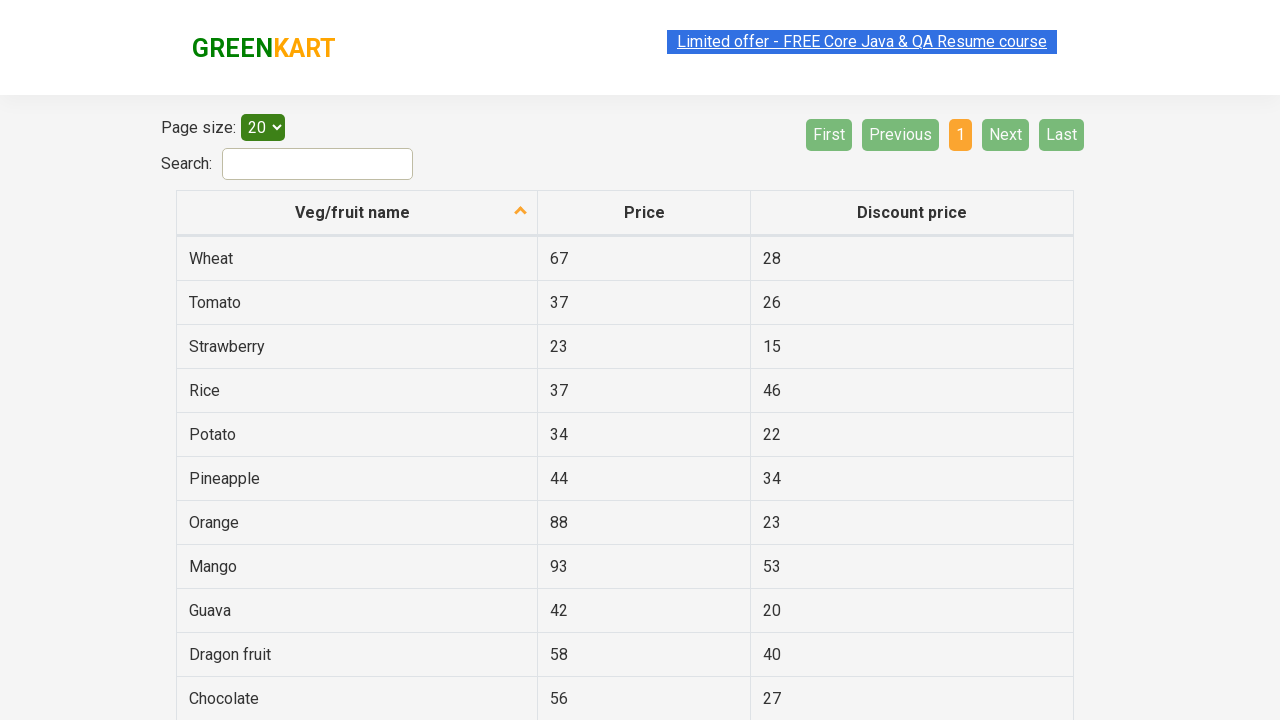

Waited for table to update with 20 products
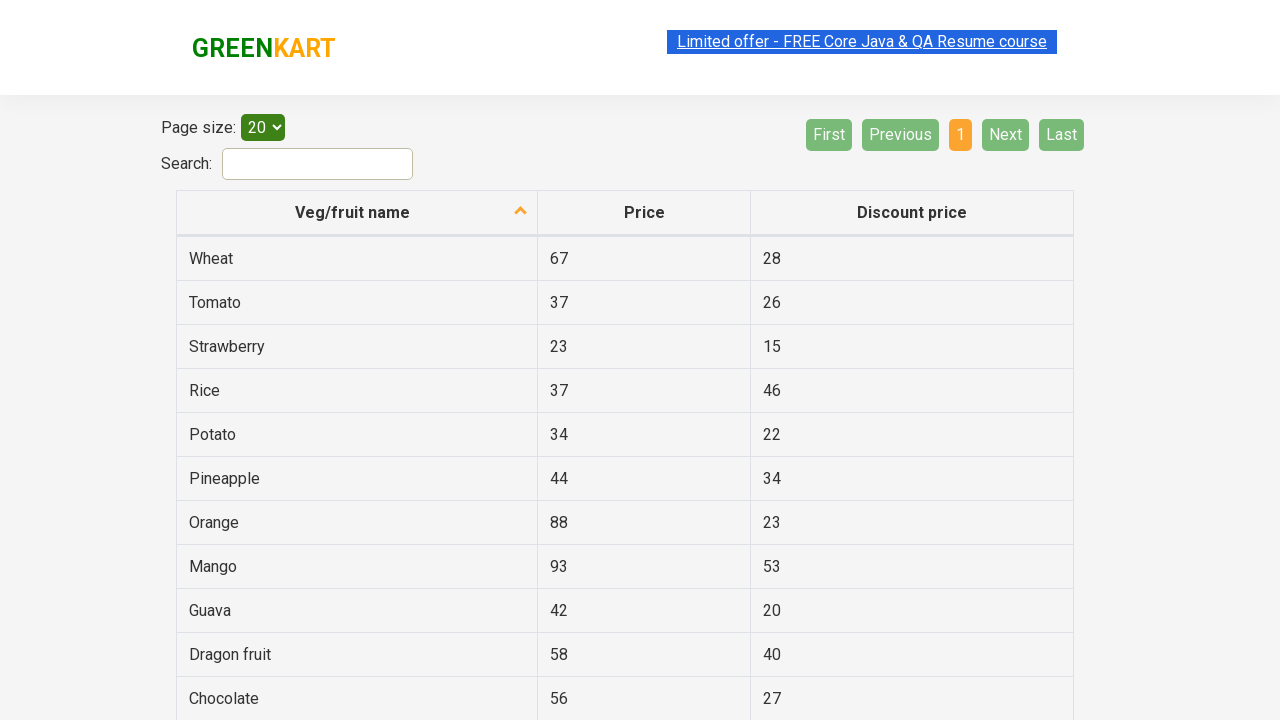

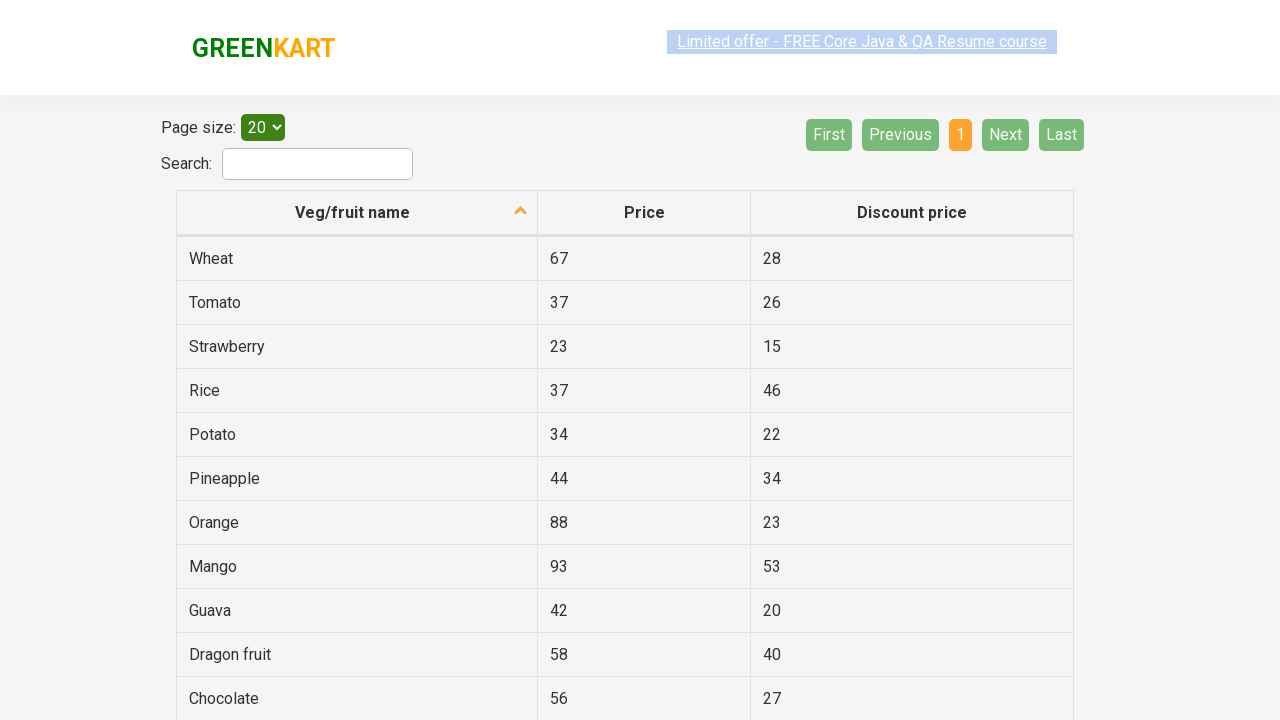